Tests browser navigation methods by navigating between GitHub and Myntra websites, then using back, forward, and refresh functions

Starting URL: https://www.github.com

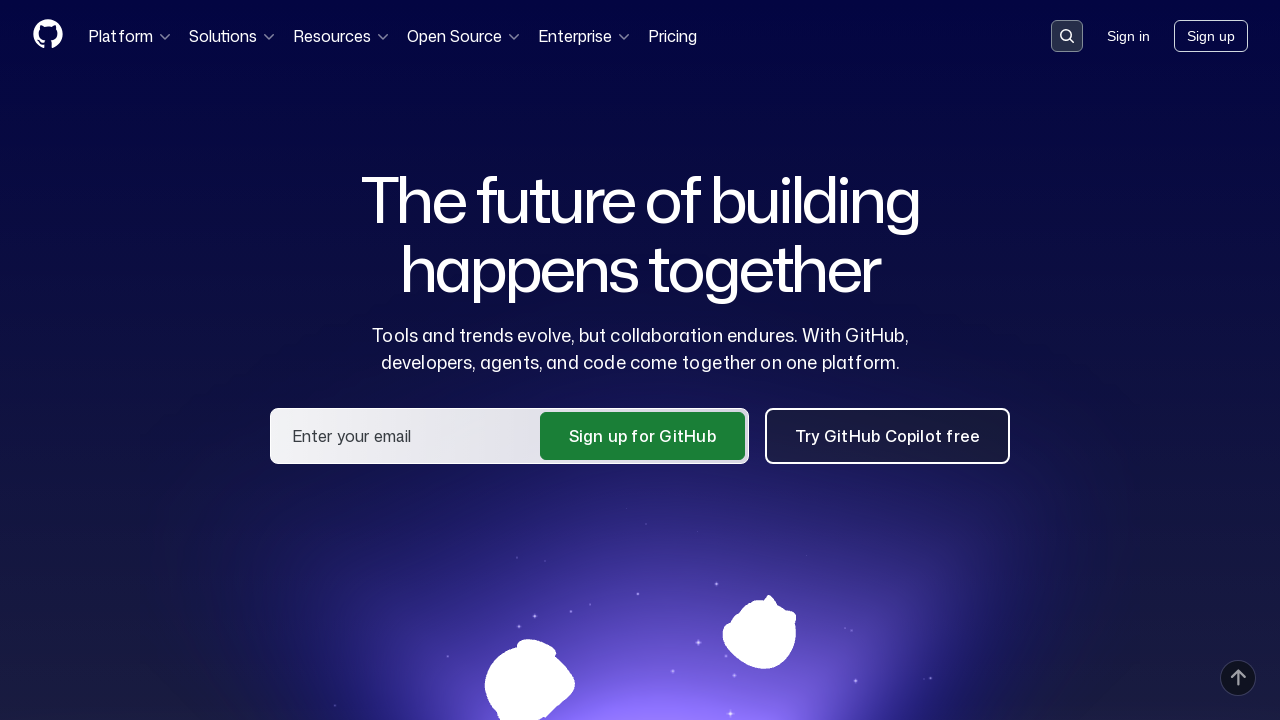

Navigated to Myntra website
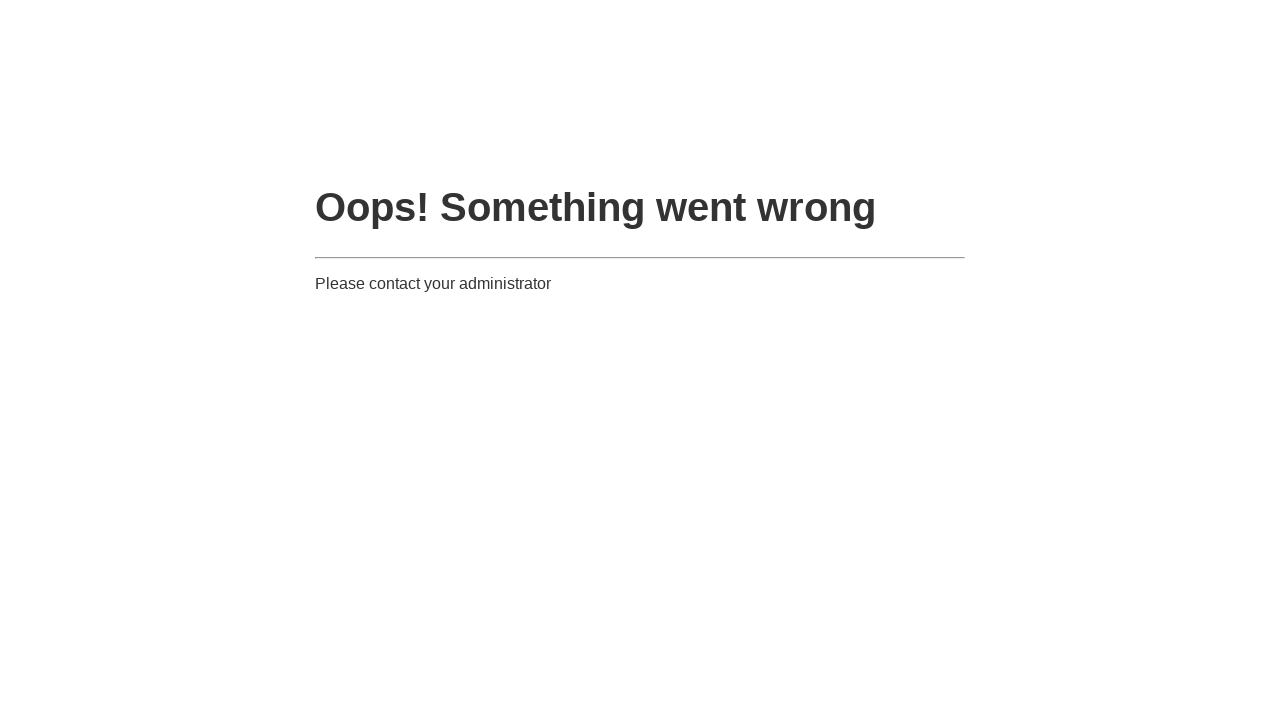

Navigated back to GitHub website
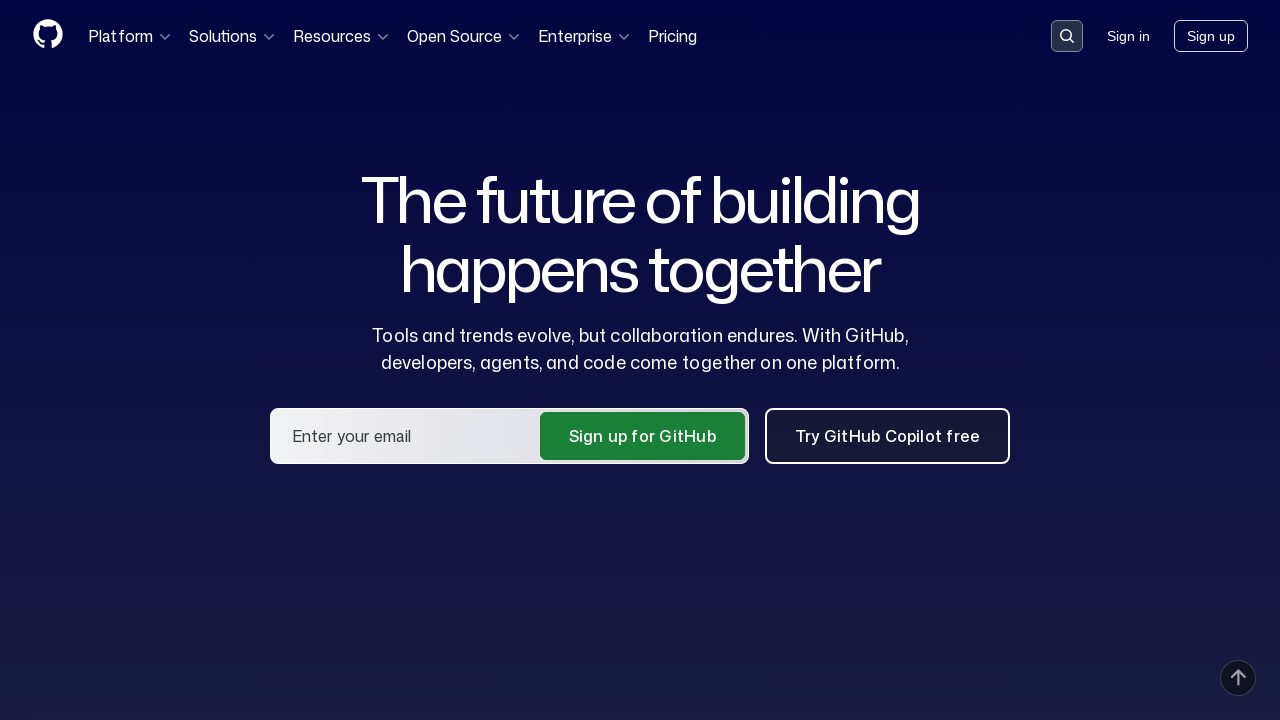

Navigated forward to Myntra website
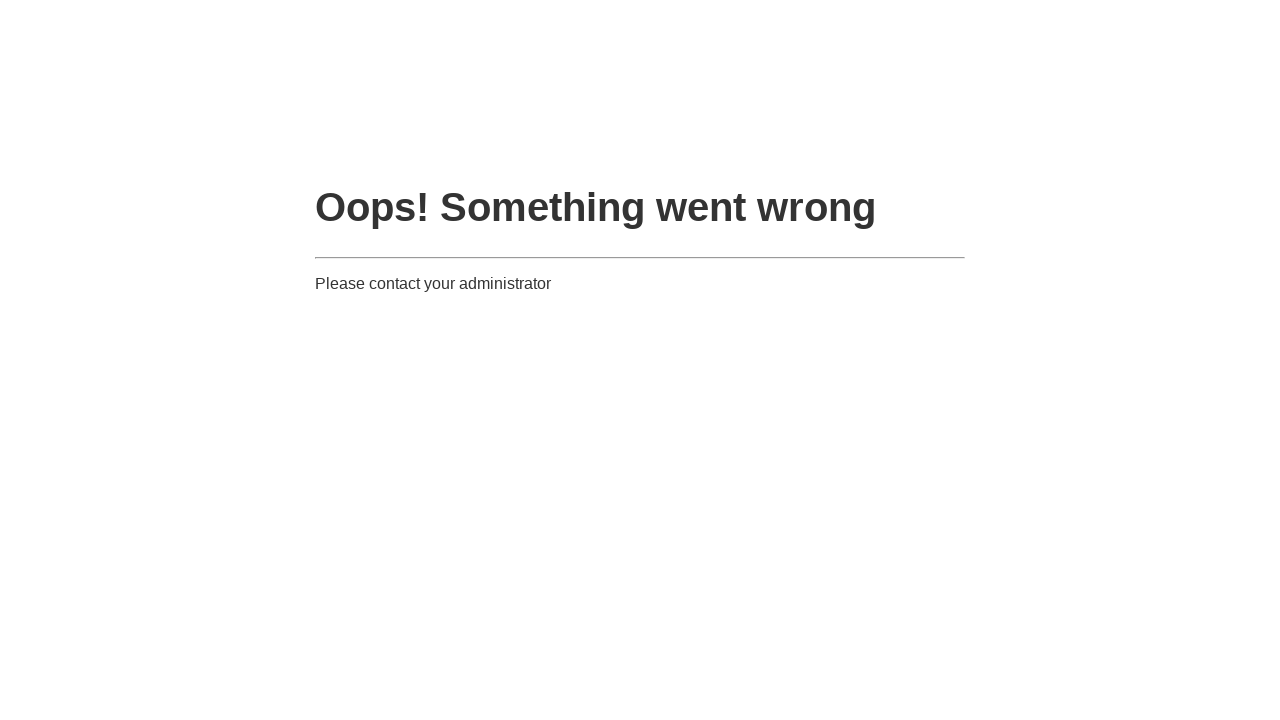

Refreshed the current page
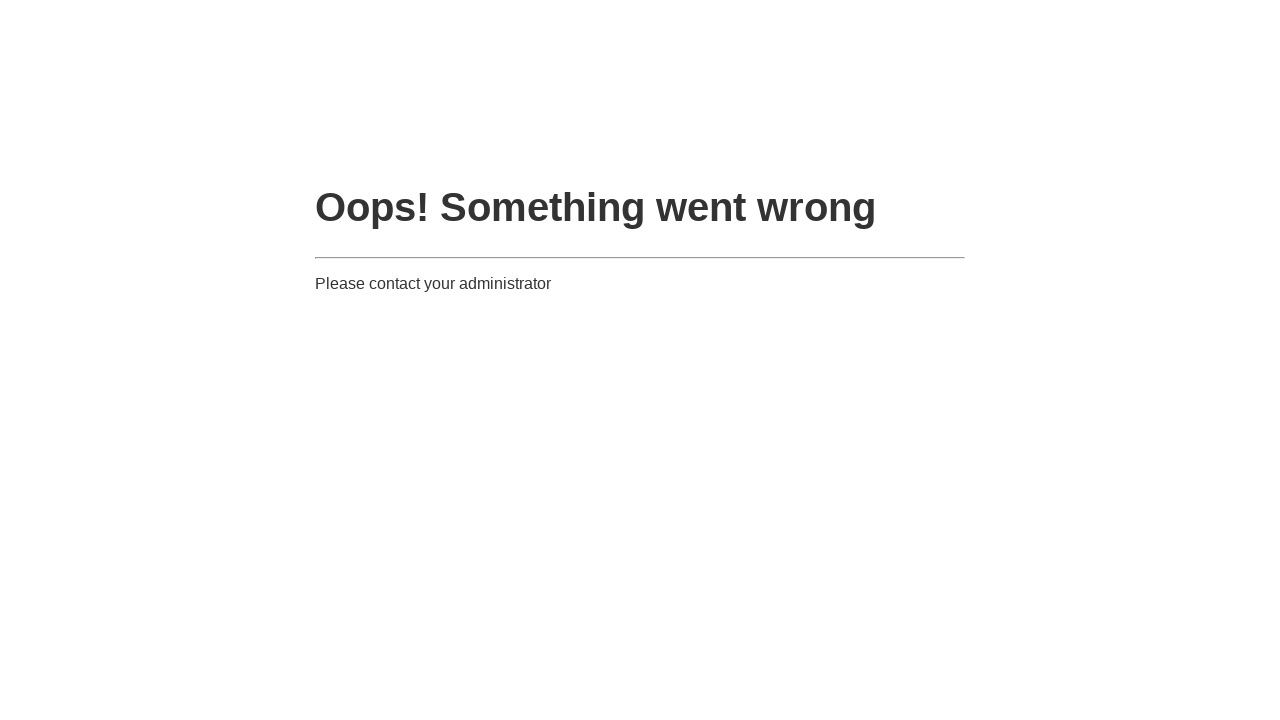

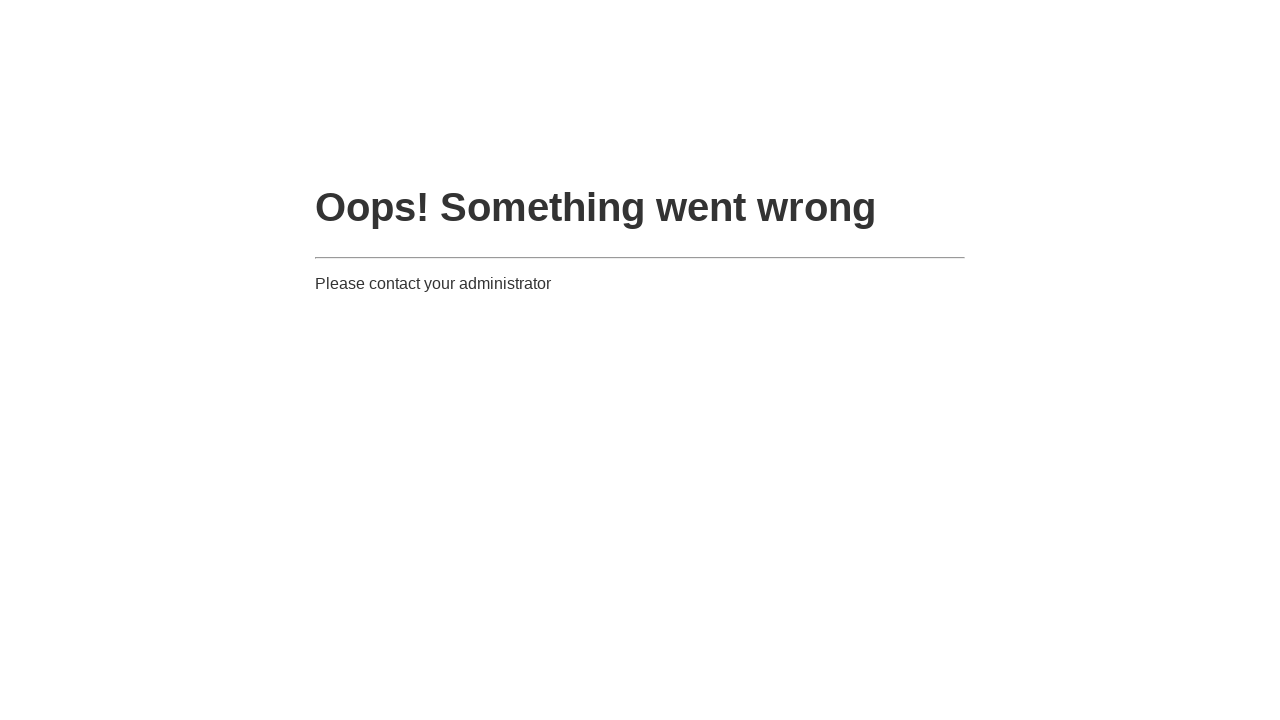